Tests a student application by entering a username in a bootbox prompt dialog and then navigating through the interface using keyboard inputs (Tab and Enter keys)

Starting URL: https://live.monetanalytics.com/stu_proc/student.html#

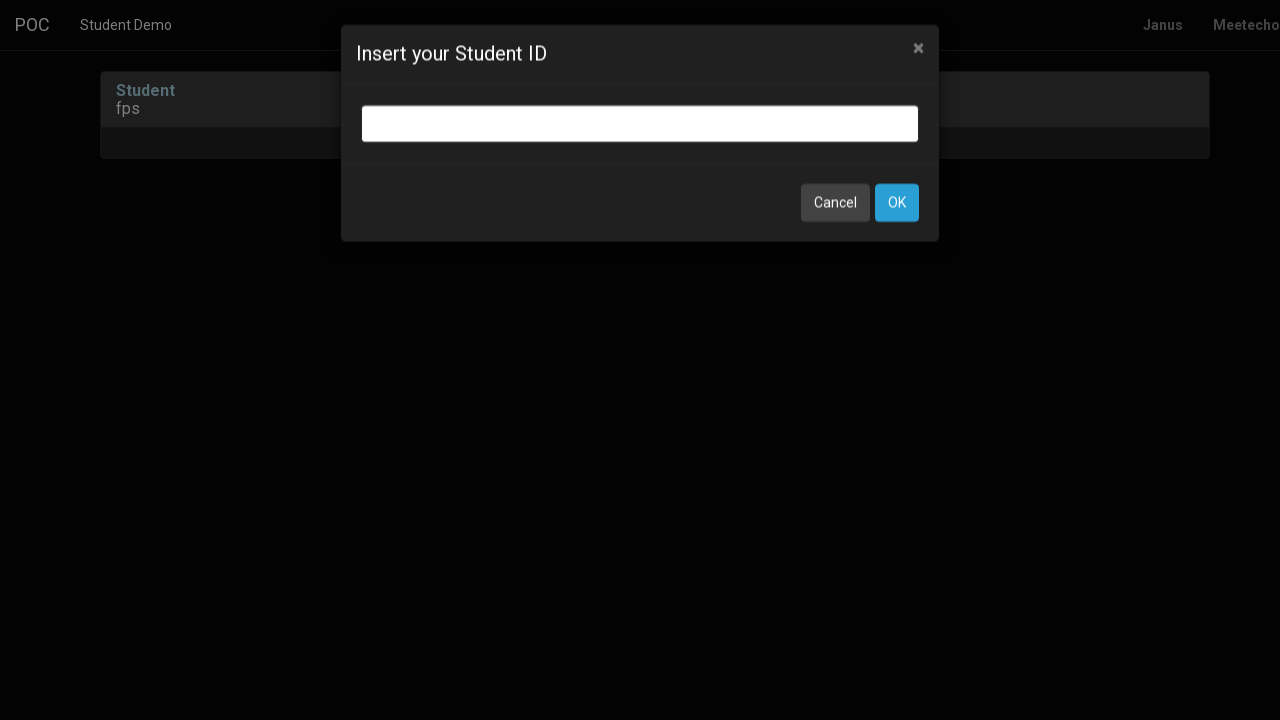

Bootbox input dialog appeared
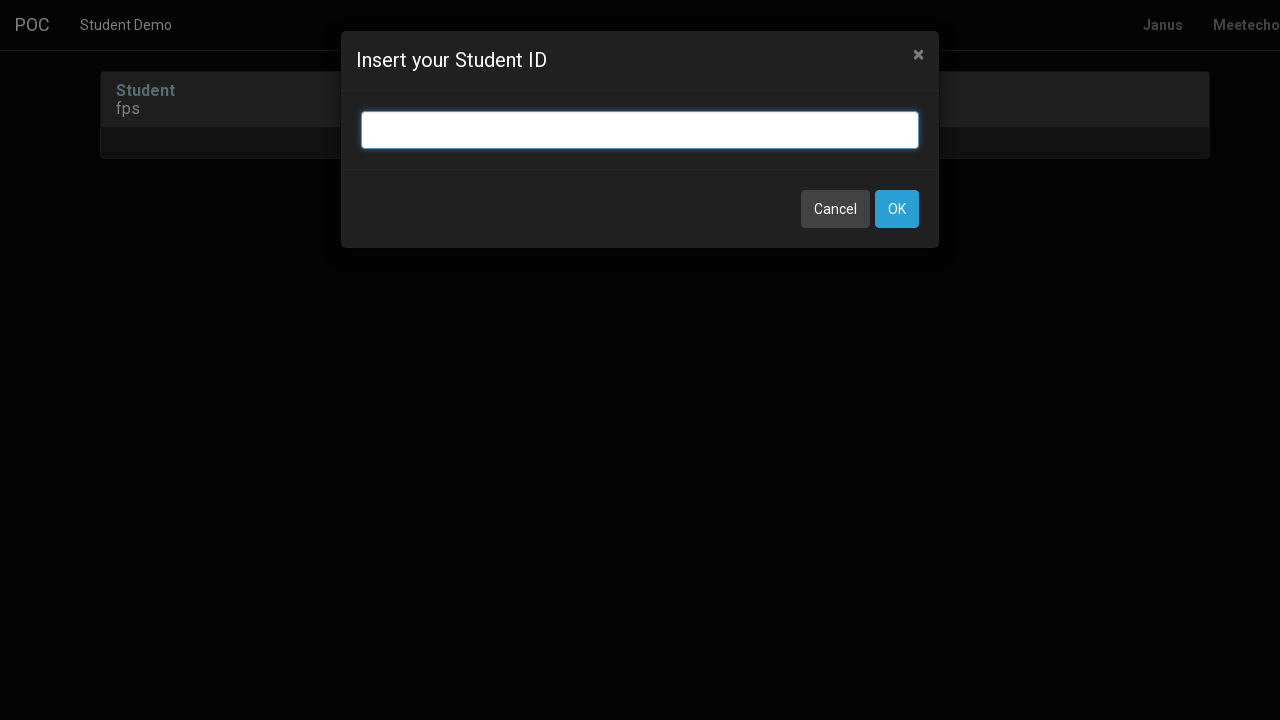

Entered 'First User' in bootbox prompt dialog on input.bootbox-input.bootbox-input-text.form-control
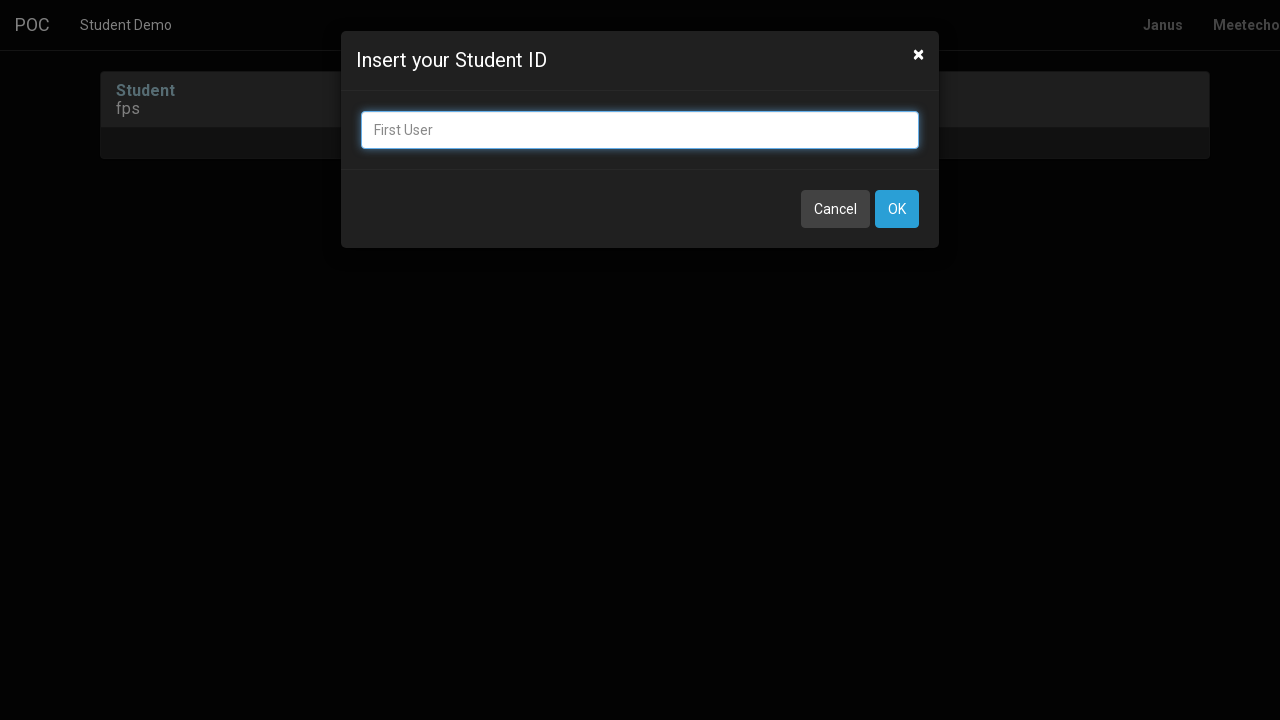

Clicked OK button to submit username at (897, 209) on xpath=//button[contains(text(),'OK')]
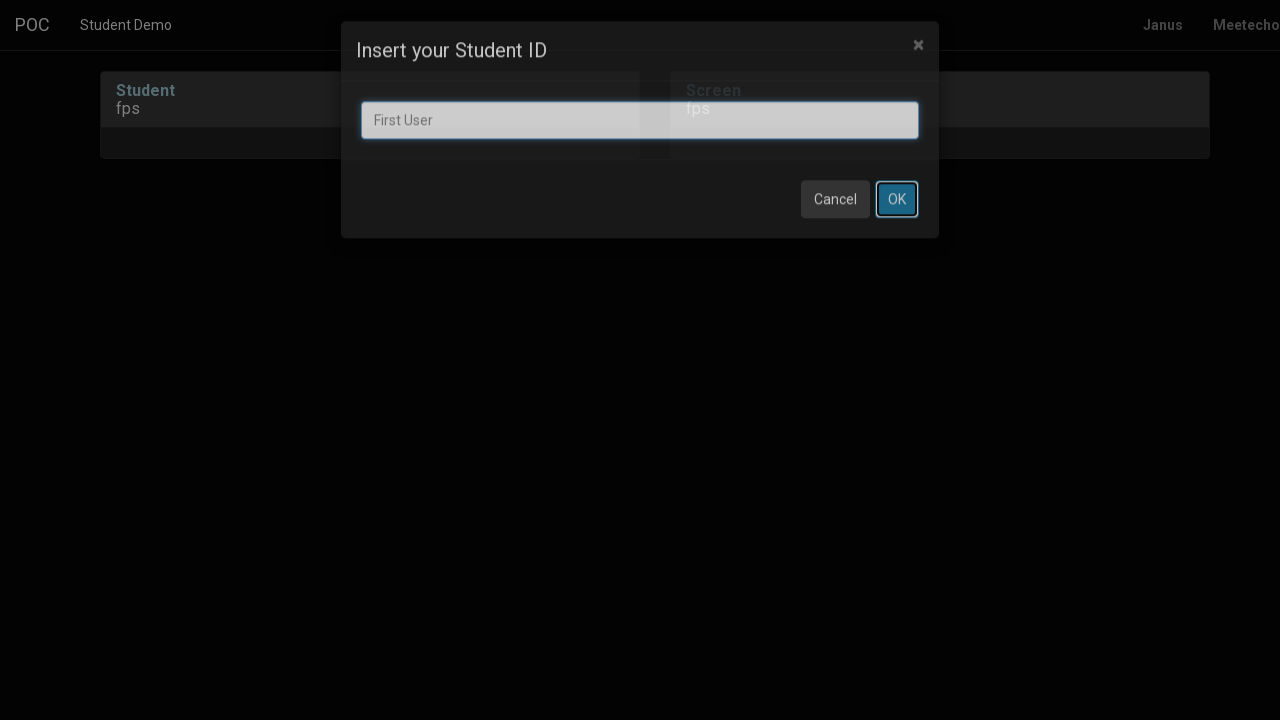

Waited 8 seconds for page to process
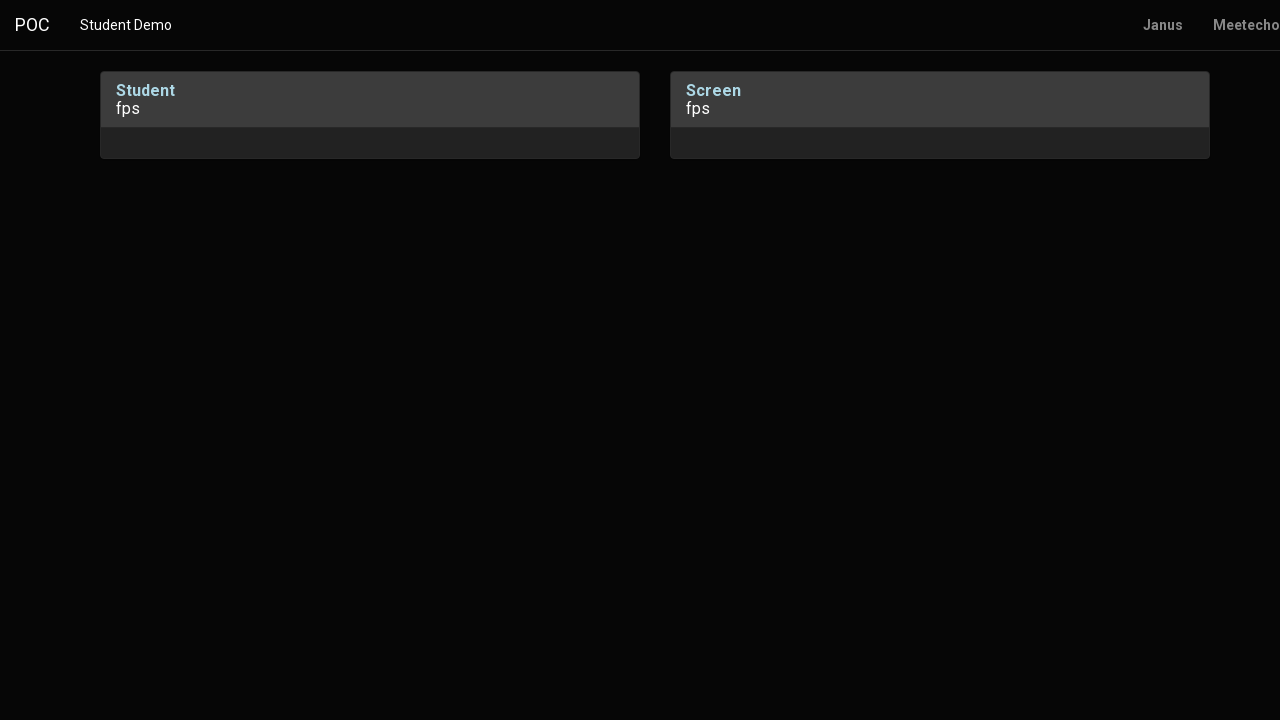

Pressed Tab key
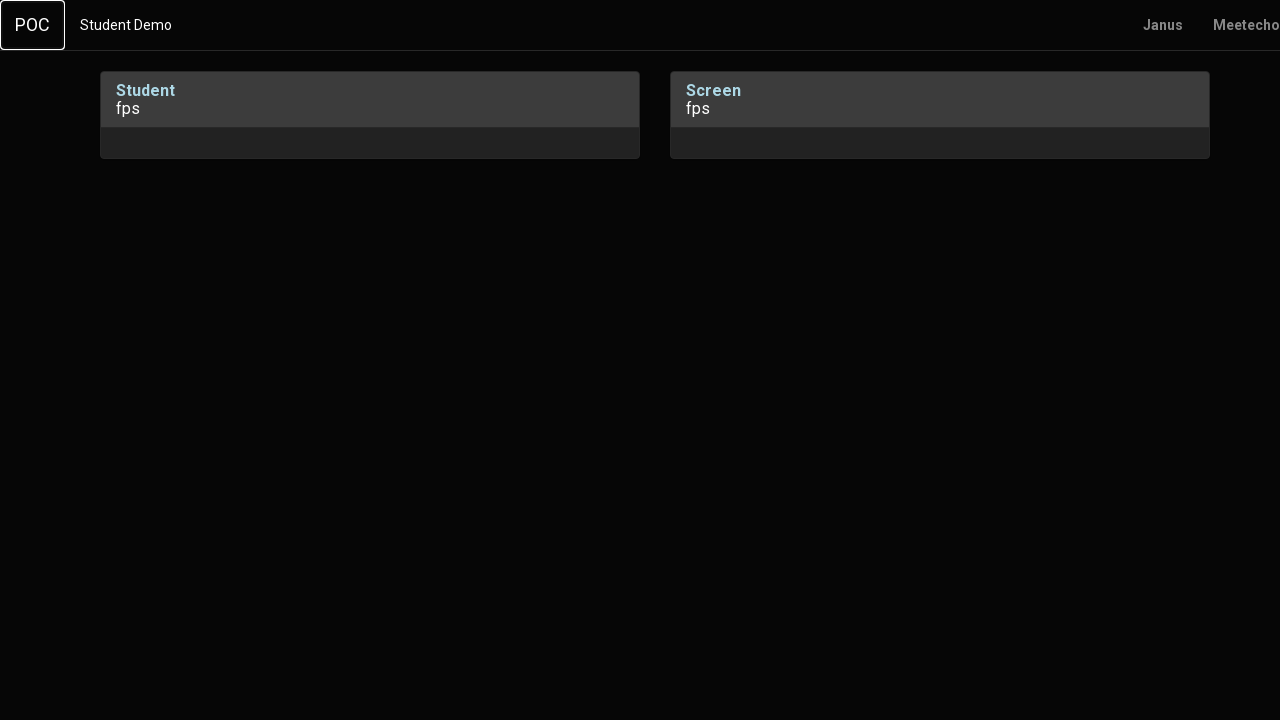

Waited 1 second
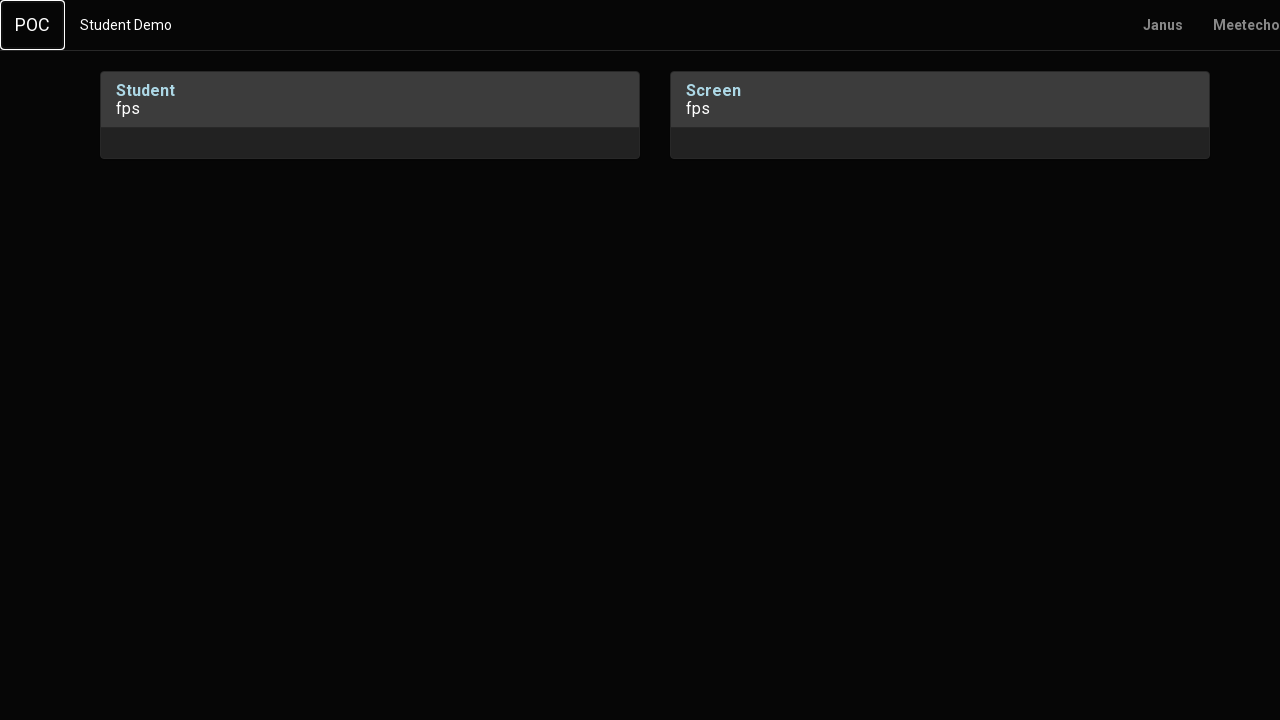

Pressed Enter key
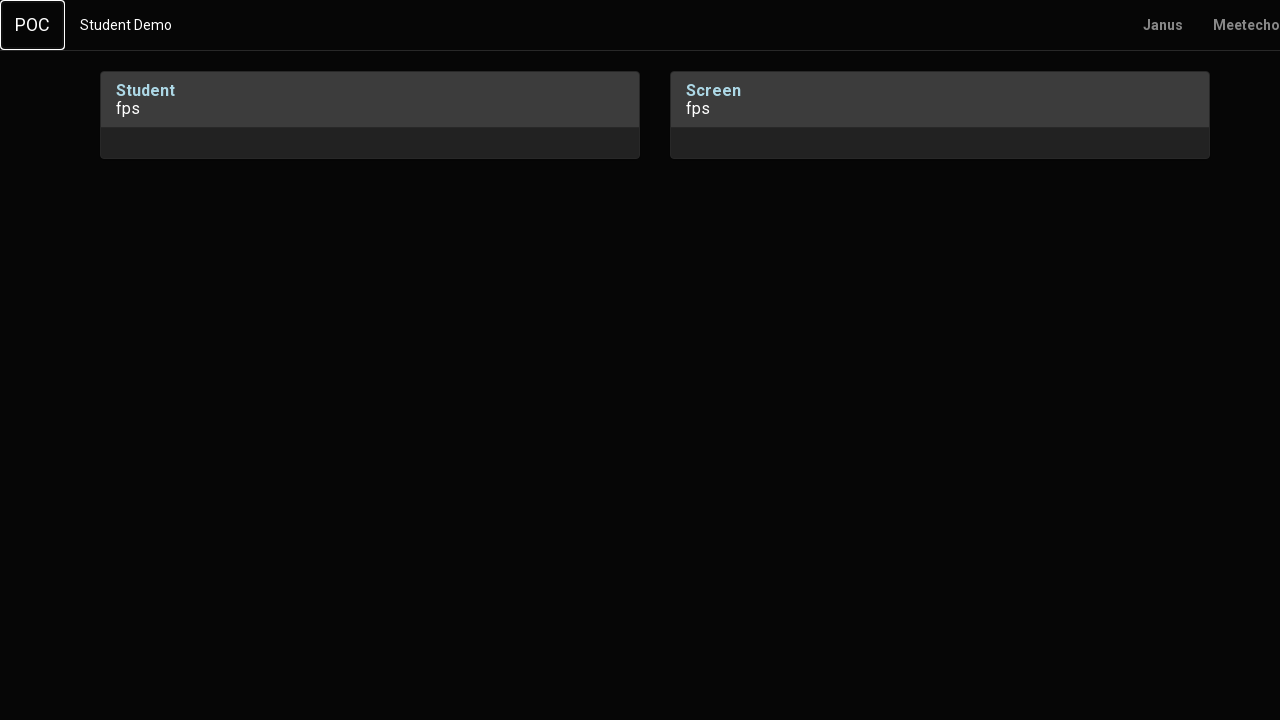

Waited 2 seconds
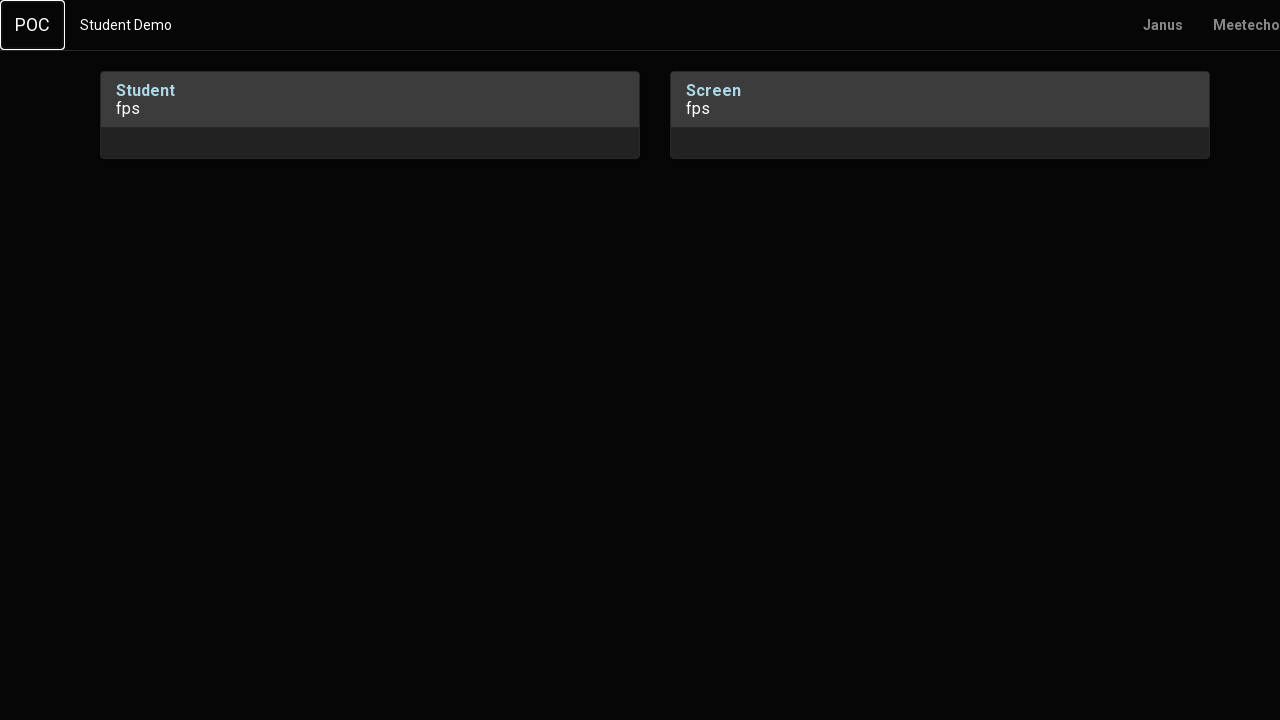

Pressed Tab key
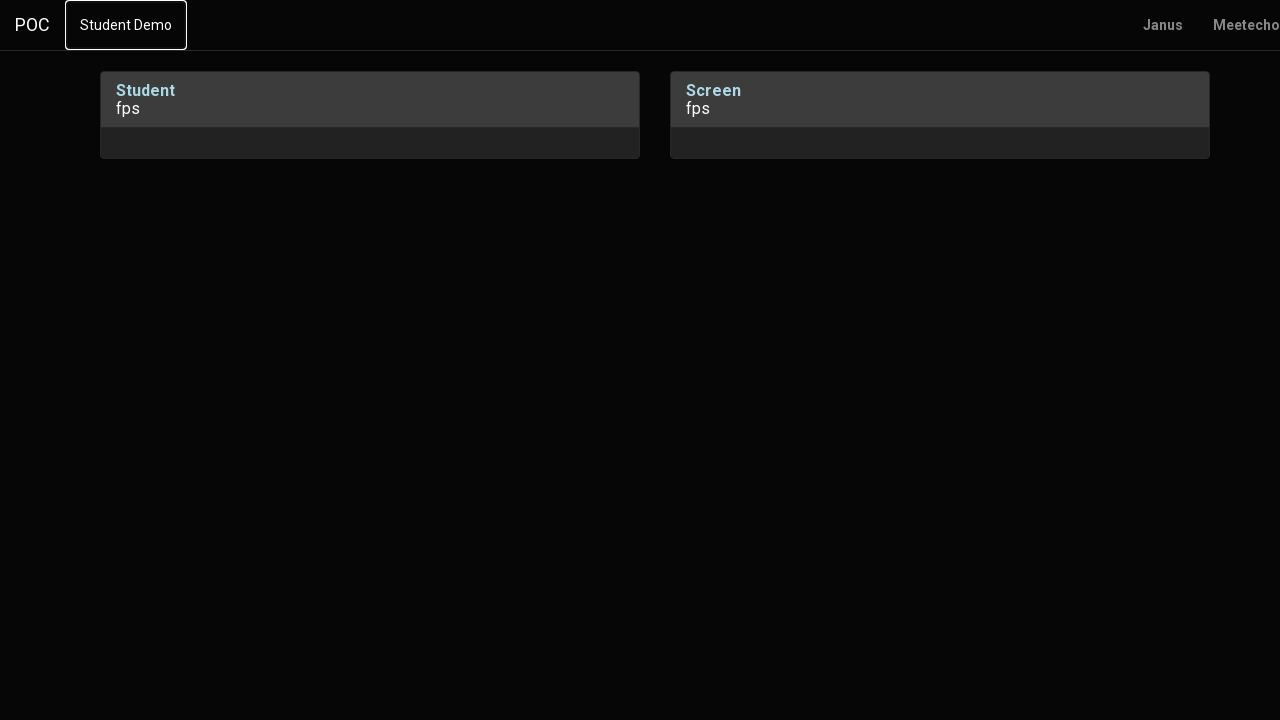

Waited 1 second
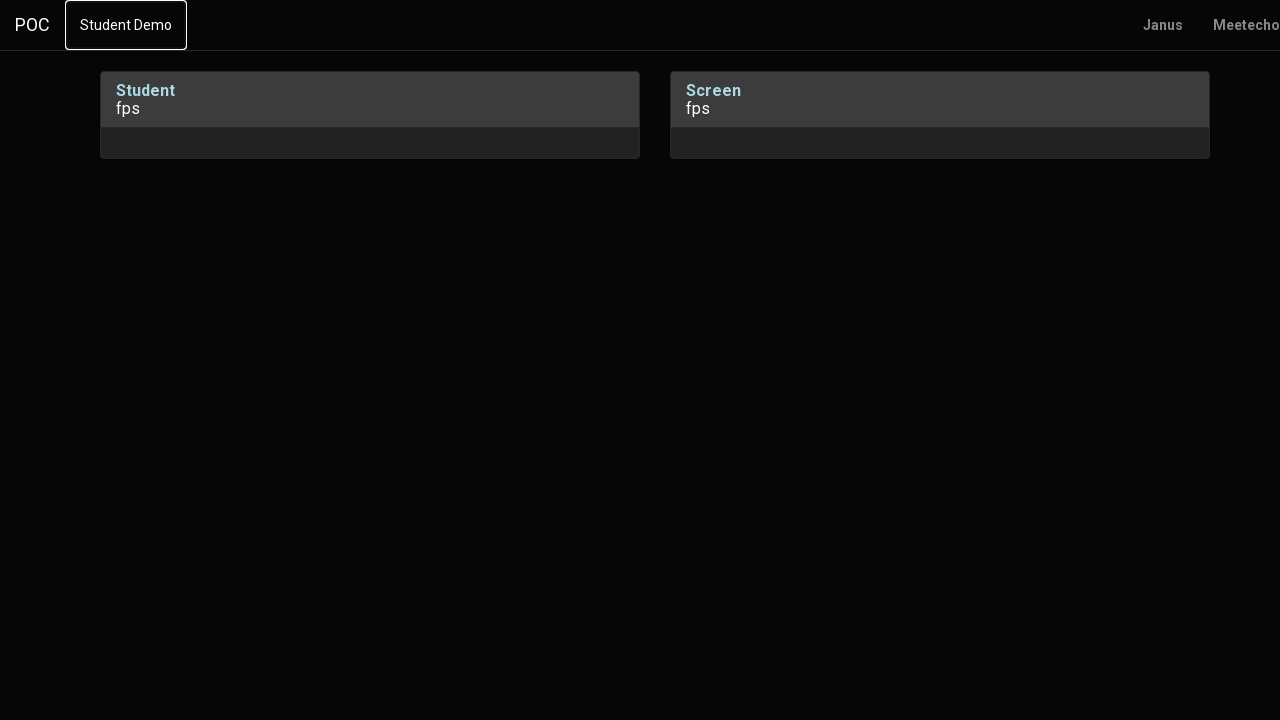

Pressed Tab key again
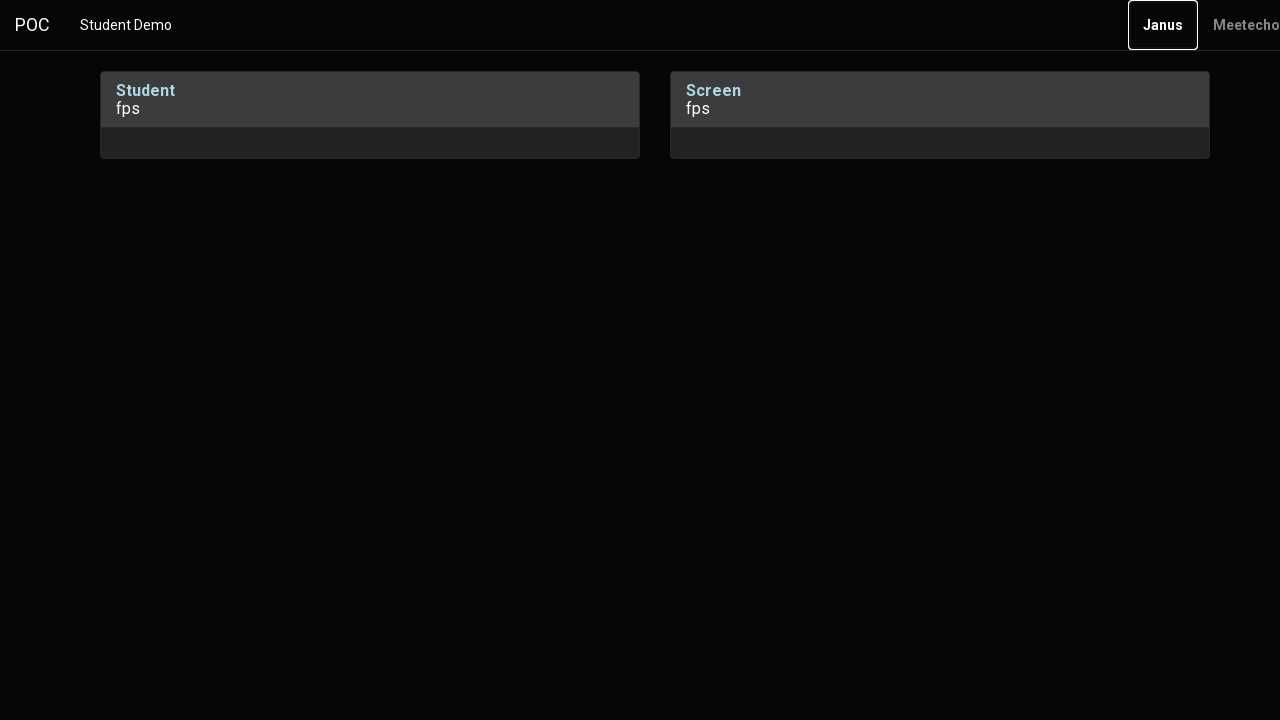

Waited 2 seconds
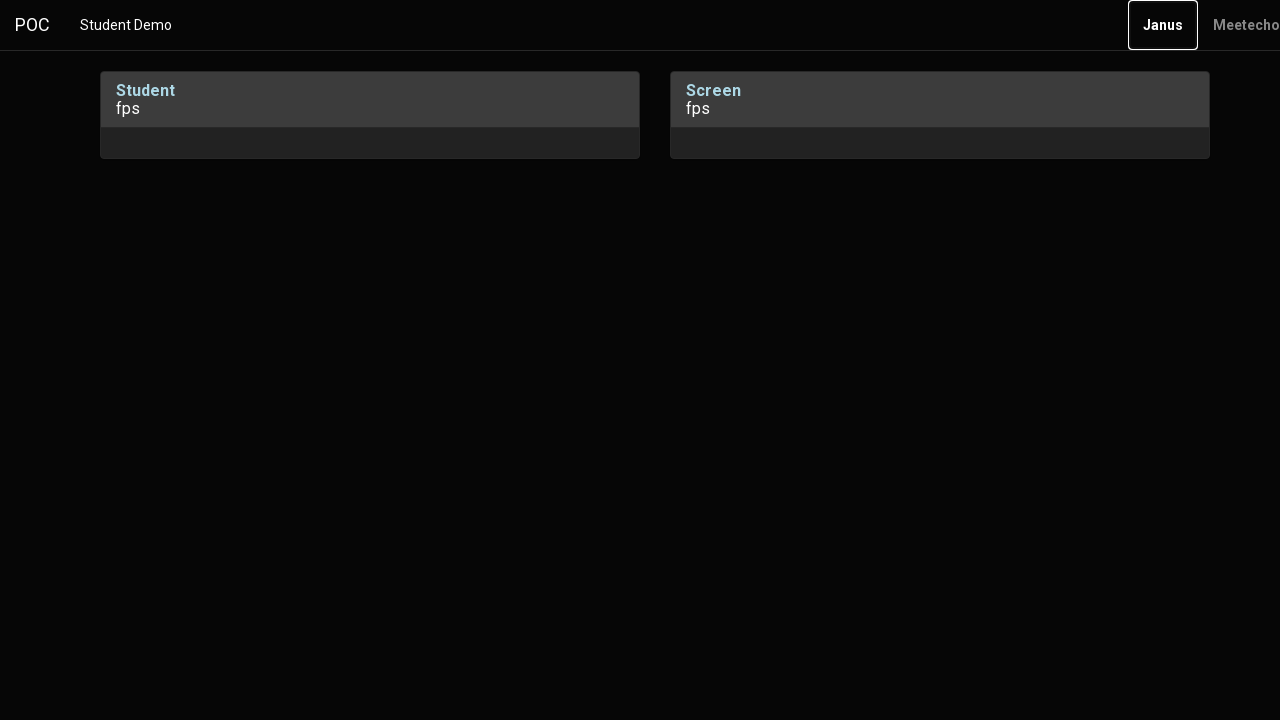

Pressed Enter key
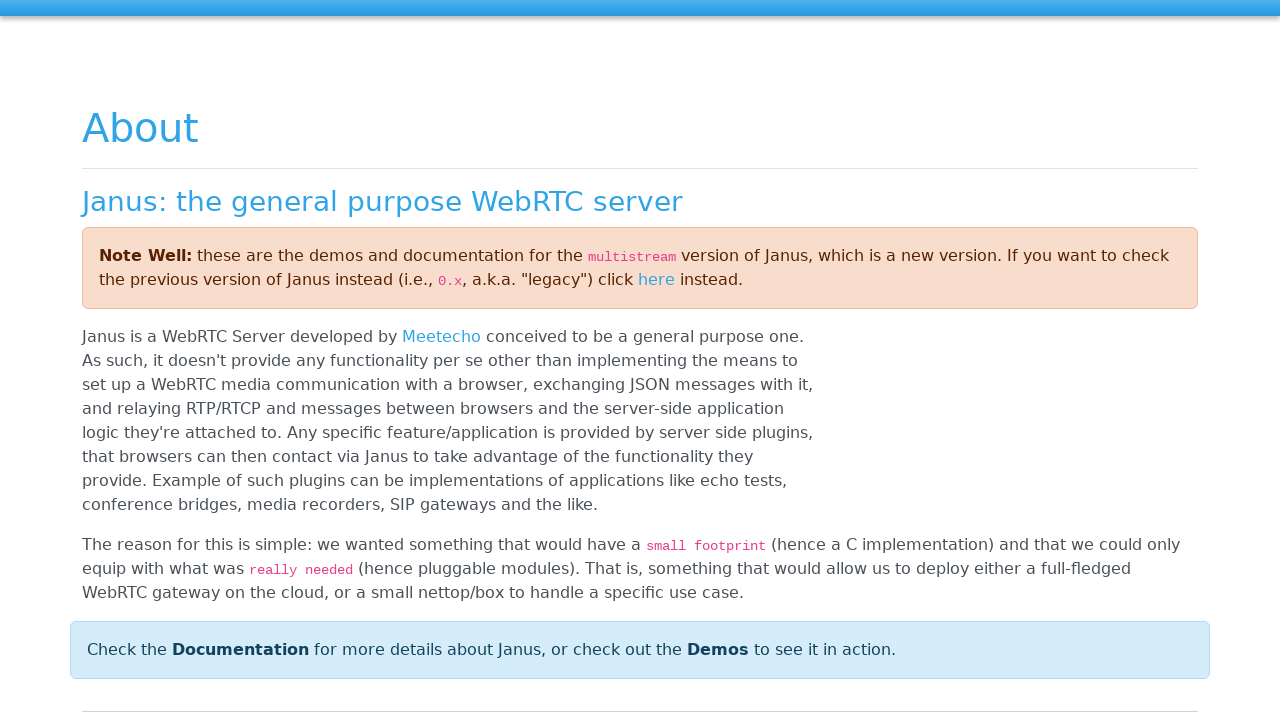

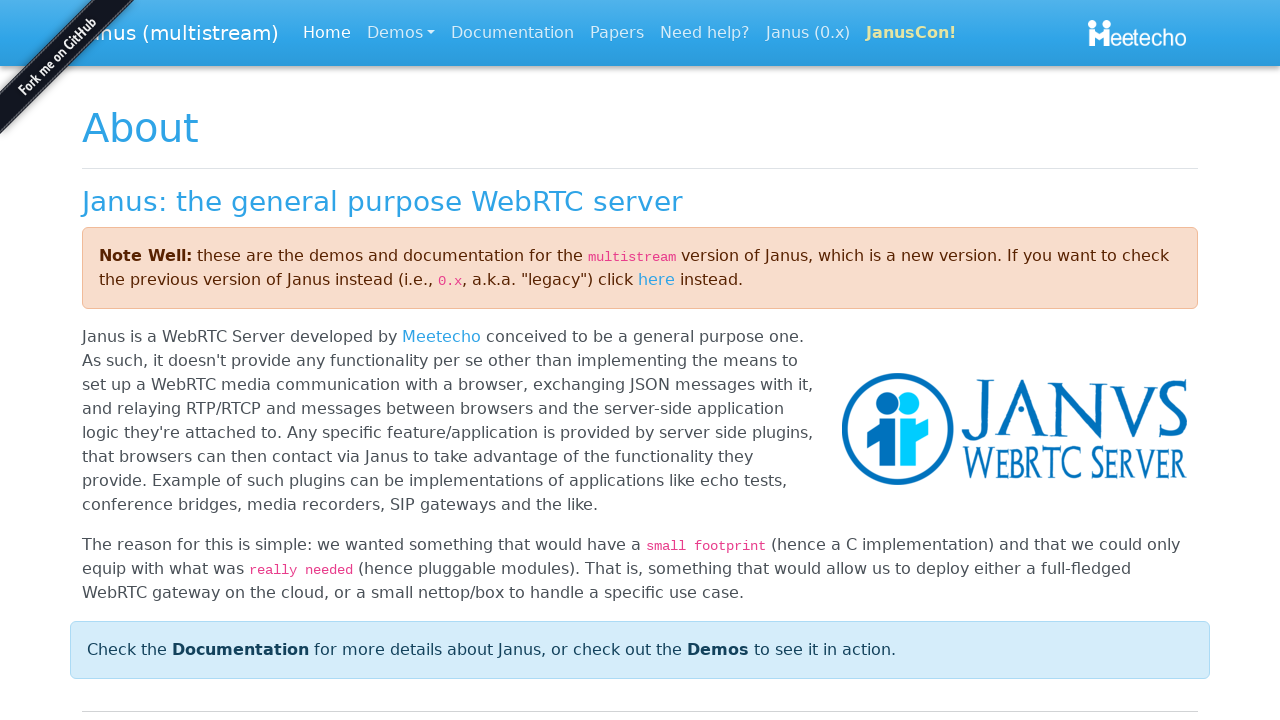